Tests selecting a value from a dropdown by its text value and verifies the selection

Starting URL: https://www.lambdatest.com/selenium-playground/select-dropdown-demo

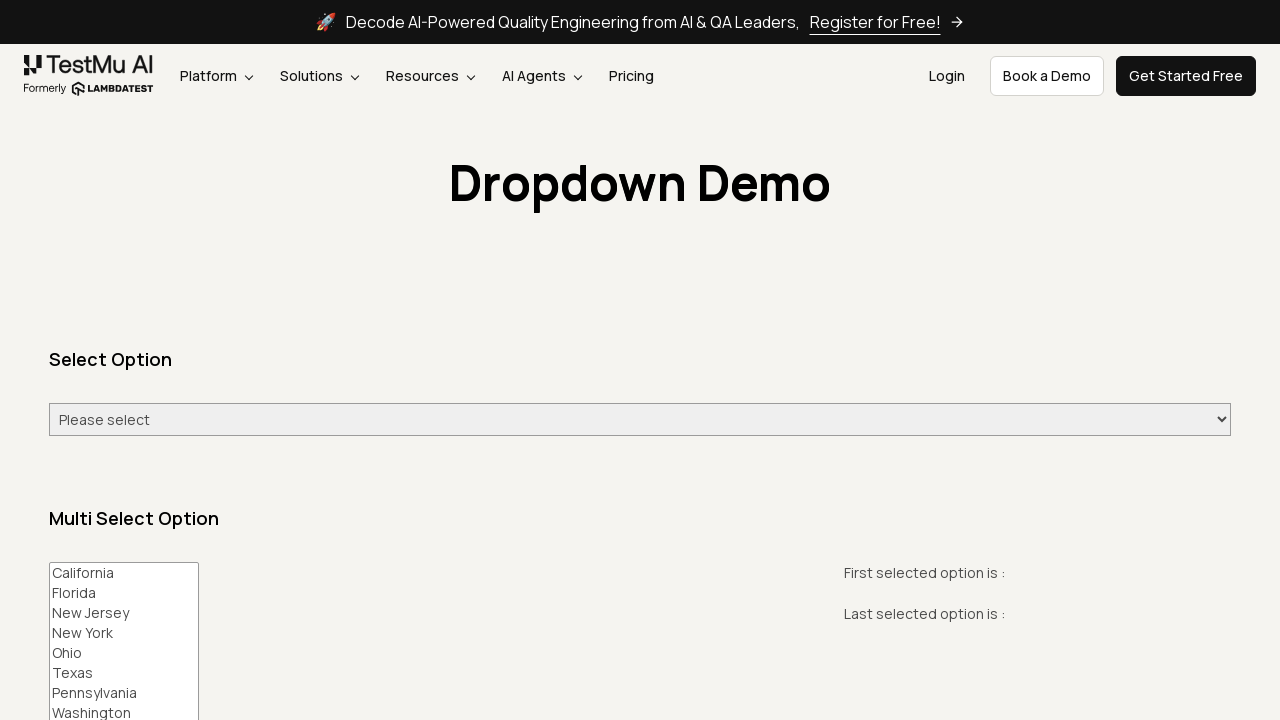

Selected 'Wednesday' from the dropdown by value on #select-demo
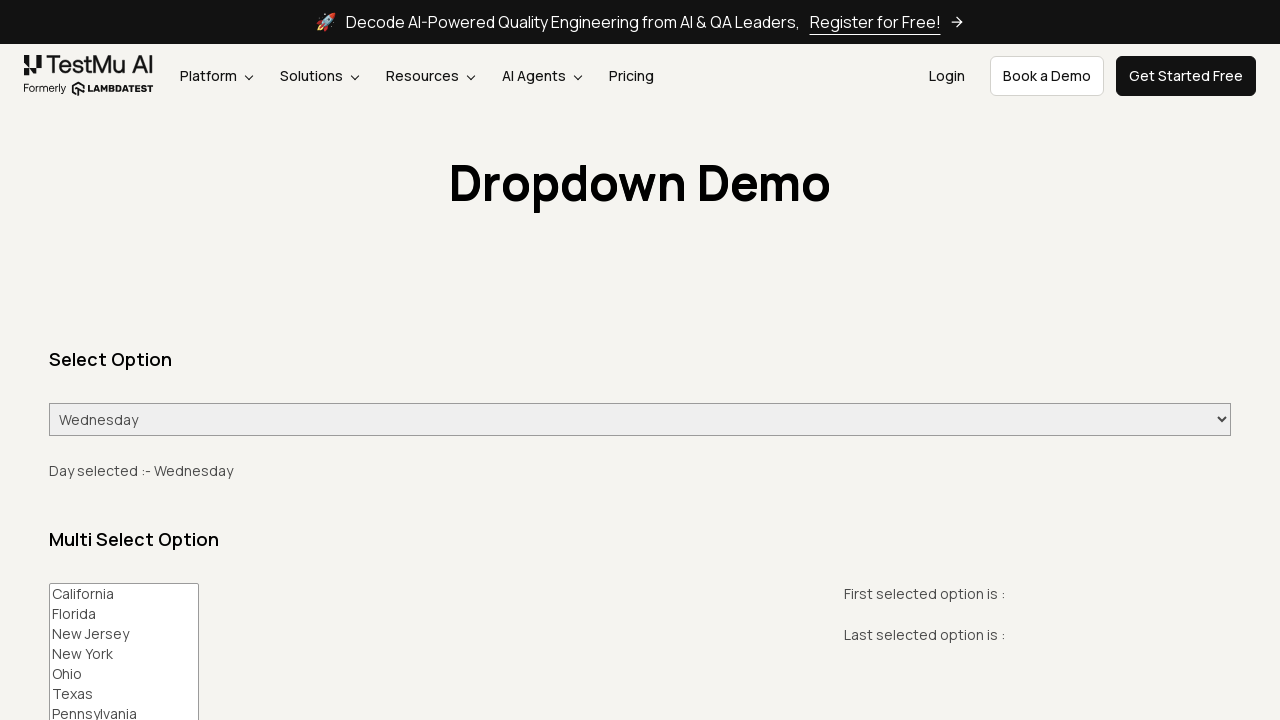

Verified that 'Wednesday' is selected in the dropdown
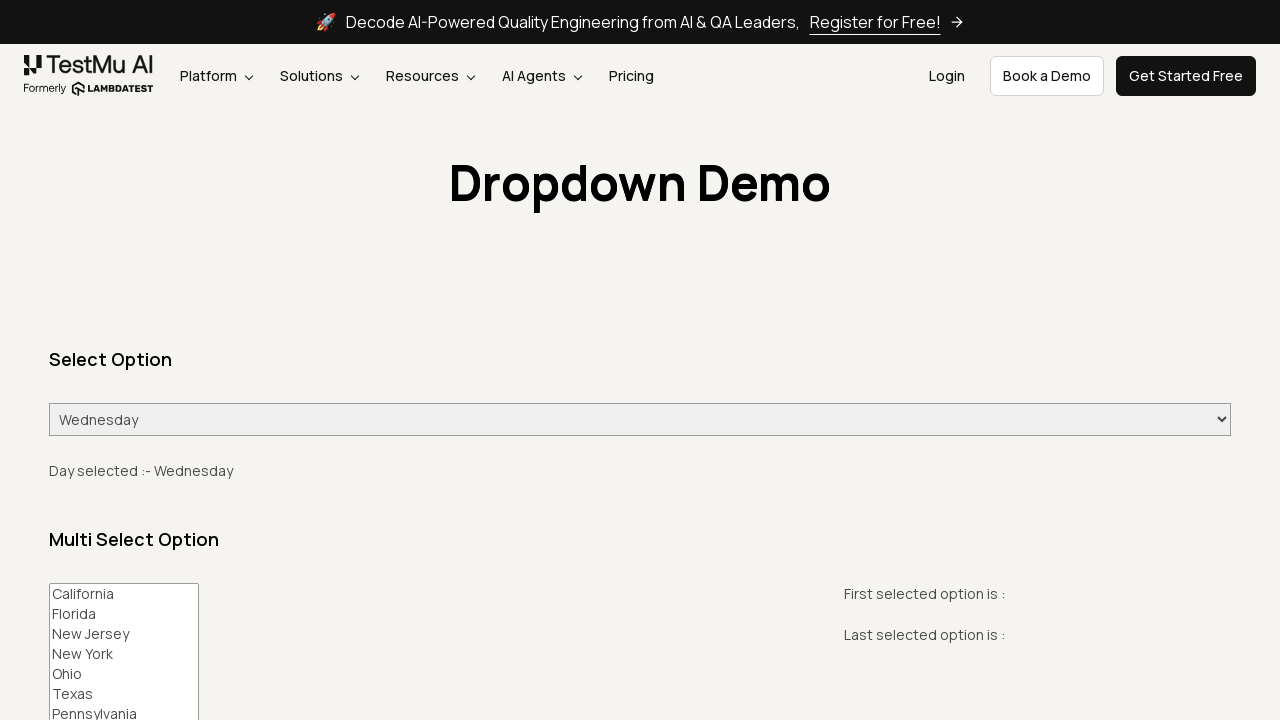

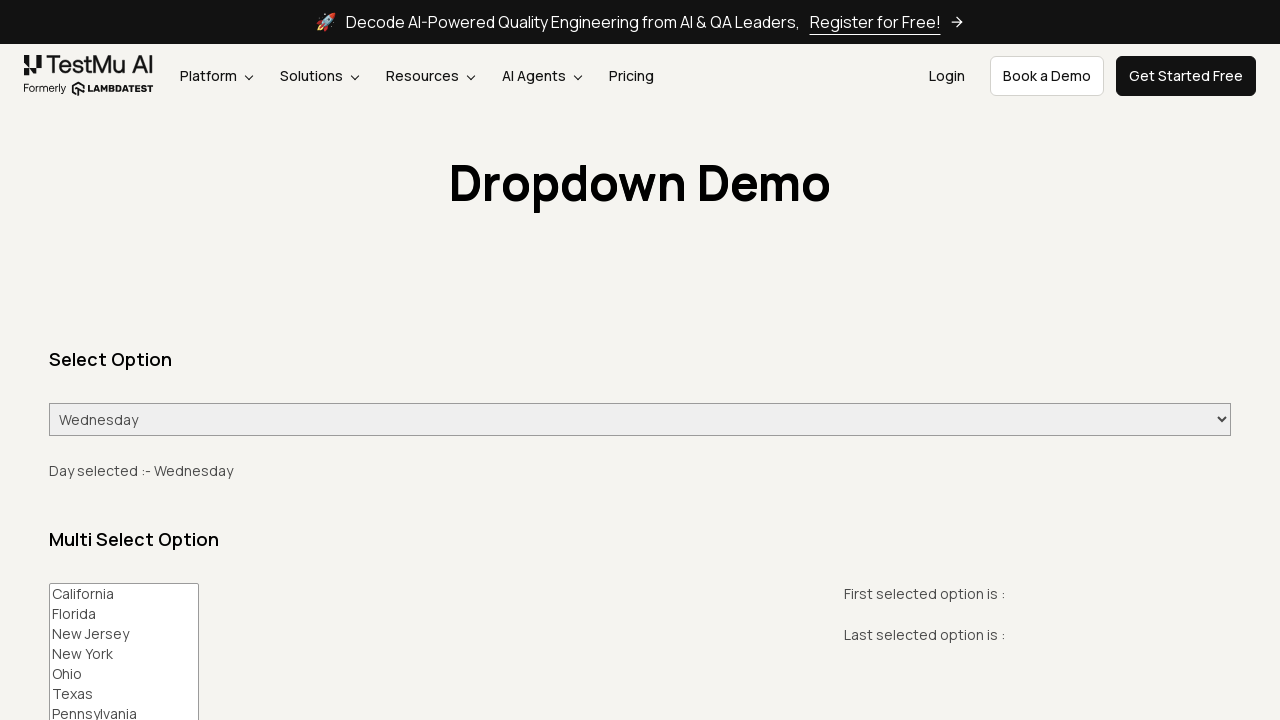